Navigates to a newspaper website and maximizes the browser window to full screen.

Starting URL: http://newspaper.pudhari.co.in/index.php

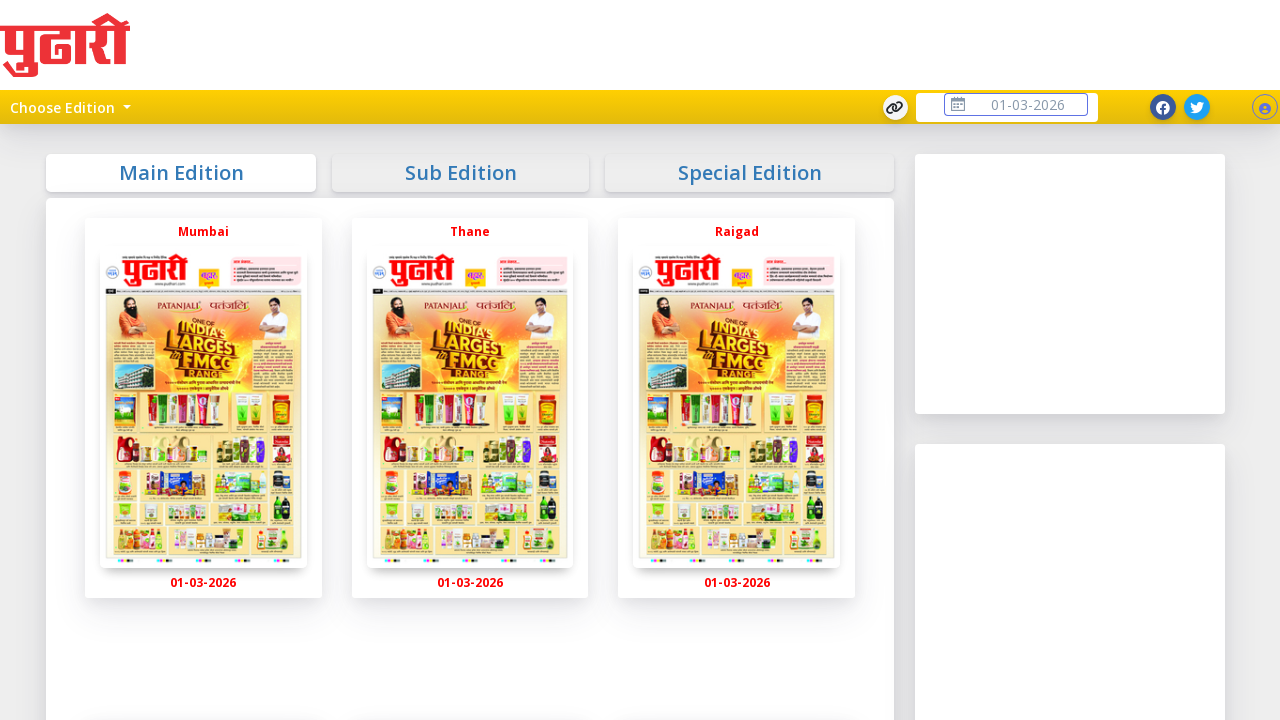

Set viewport to 1920x1080 to maximize browser window
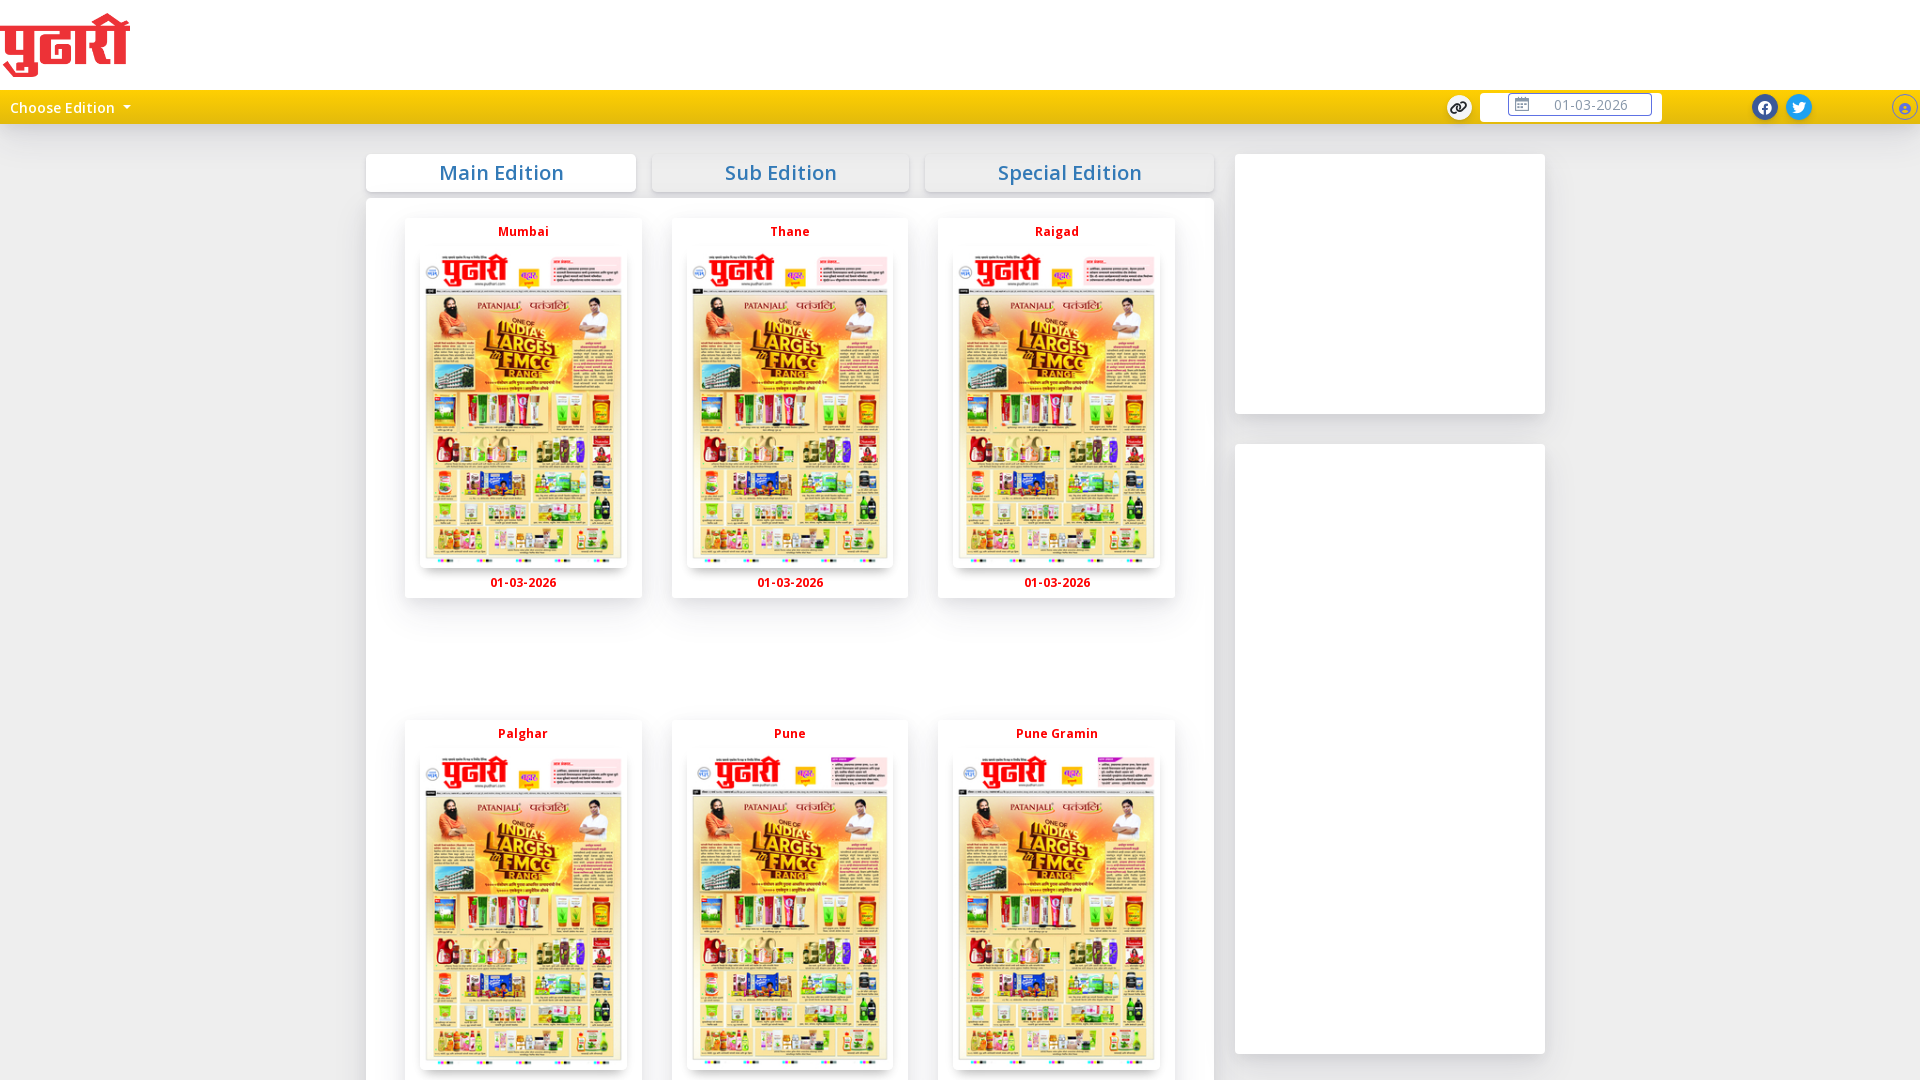

Page fully loaded
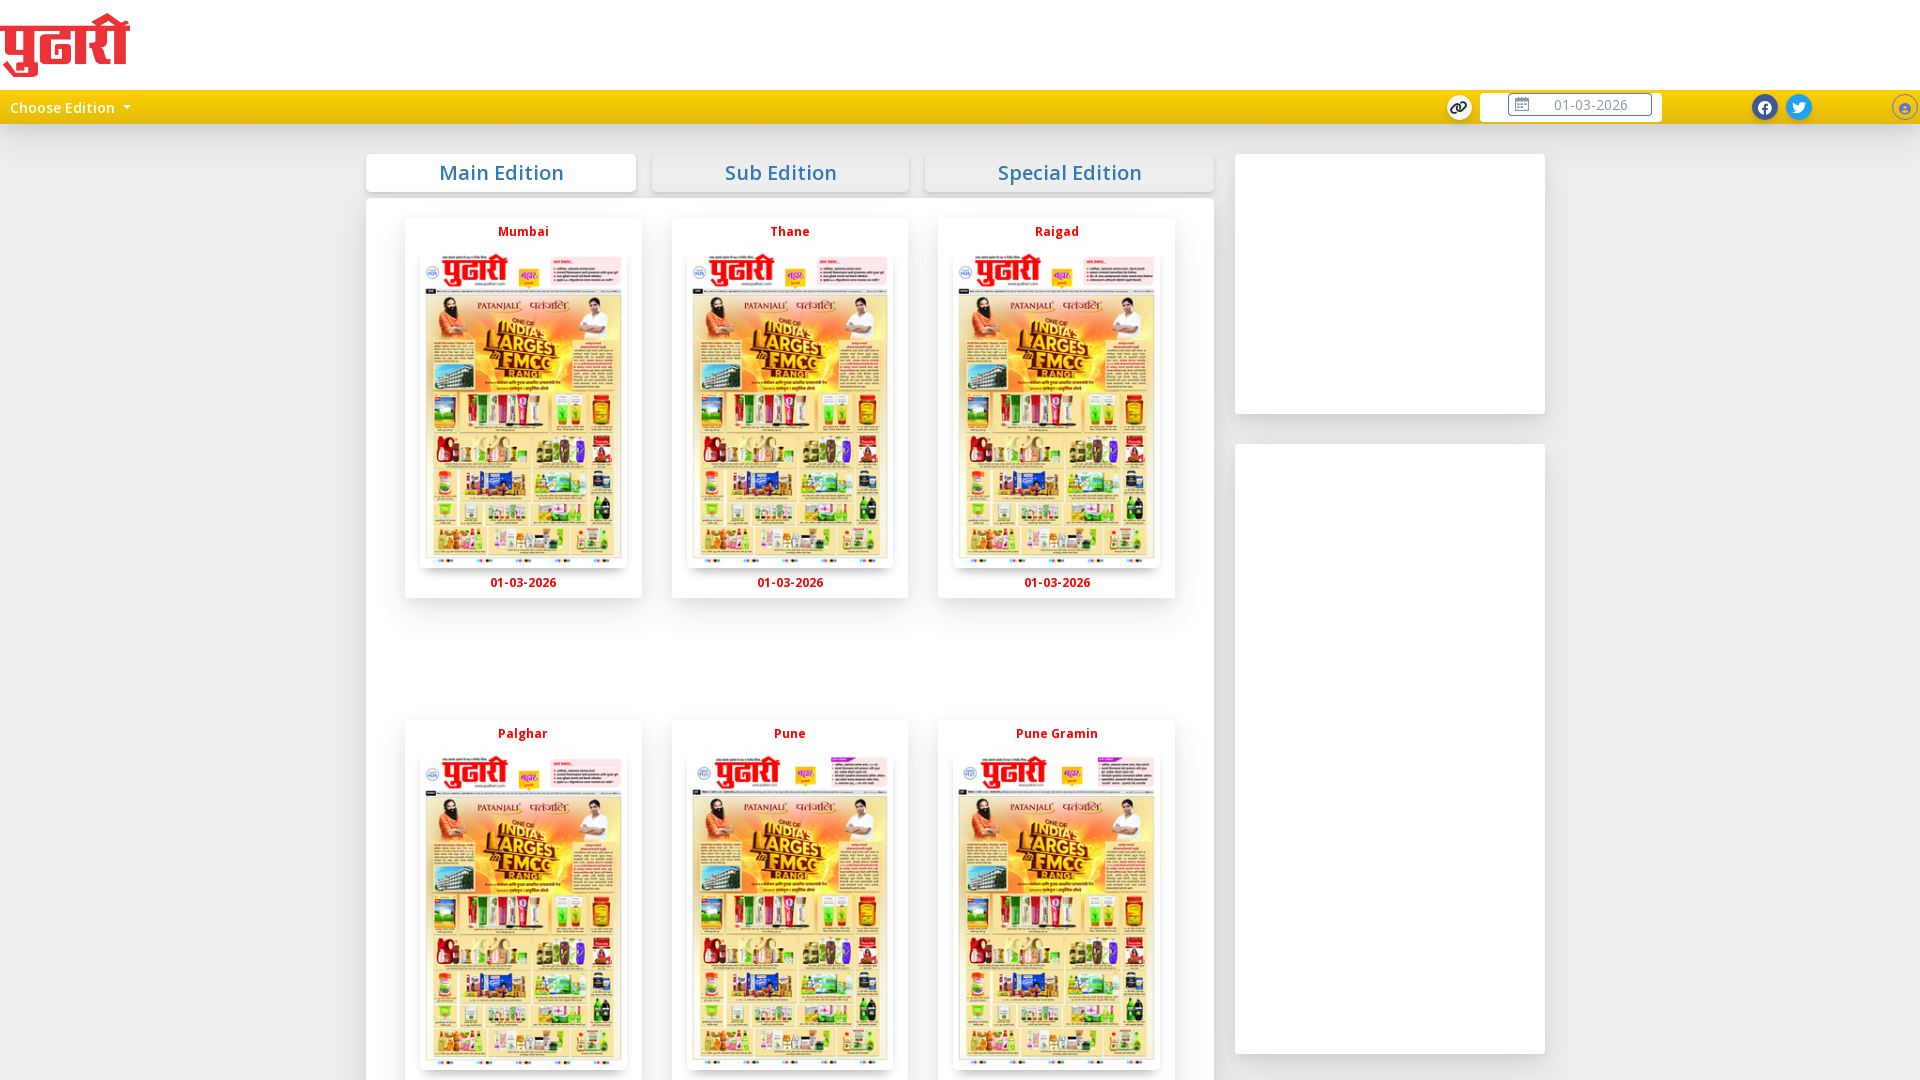

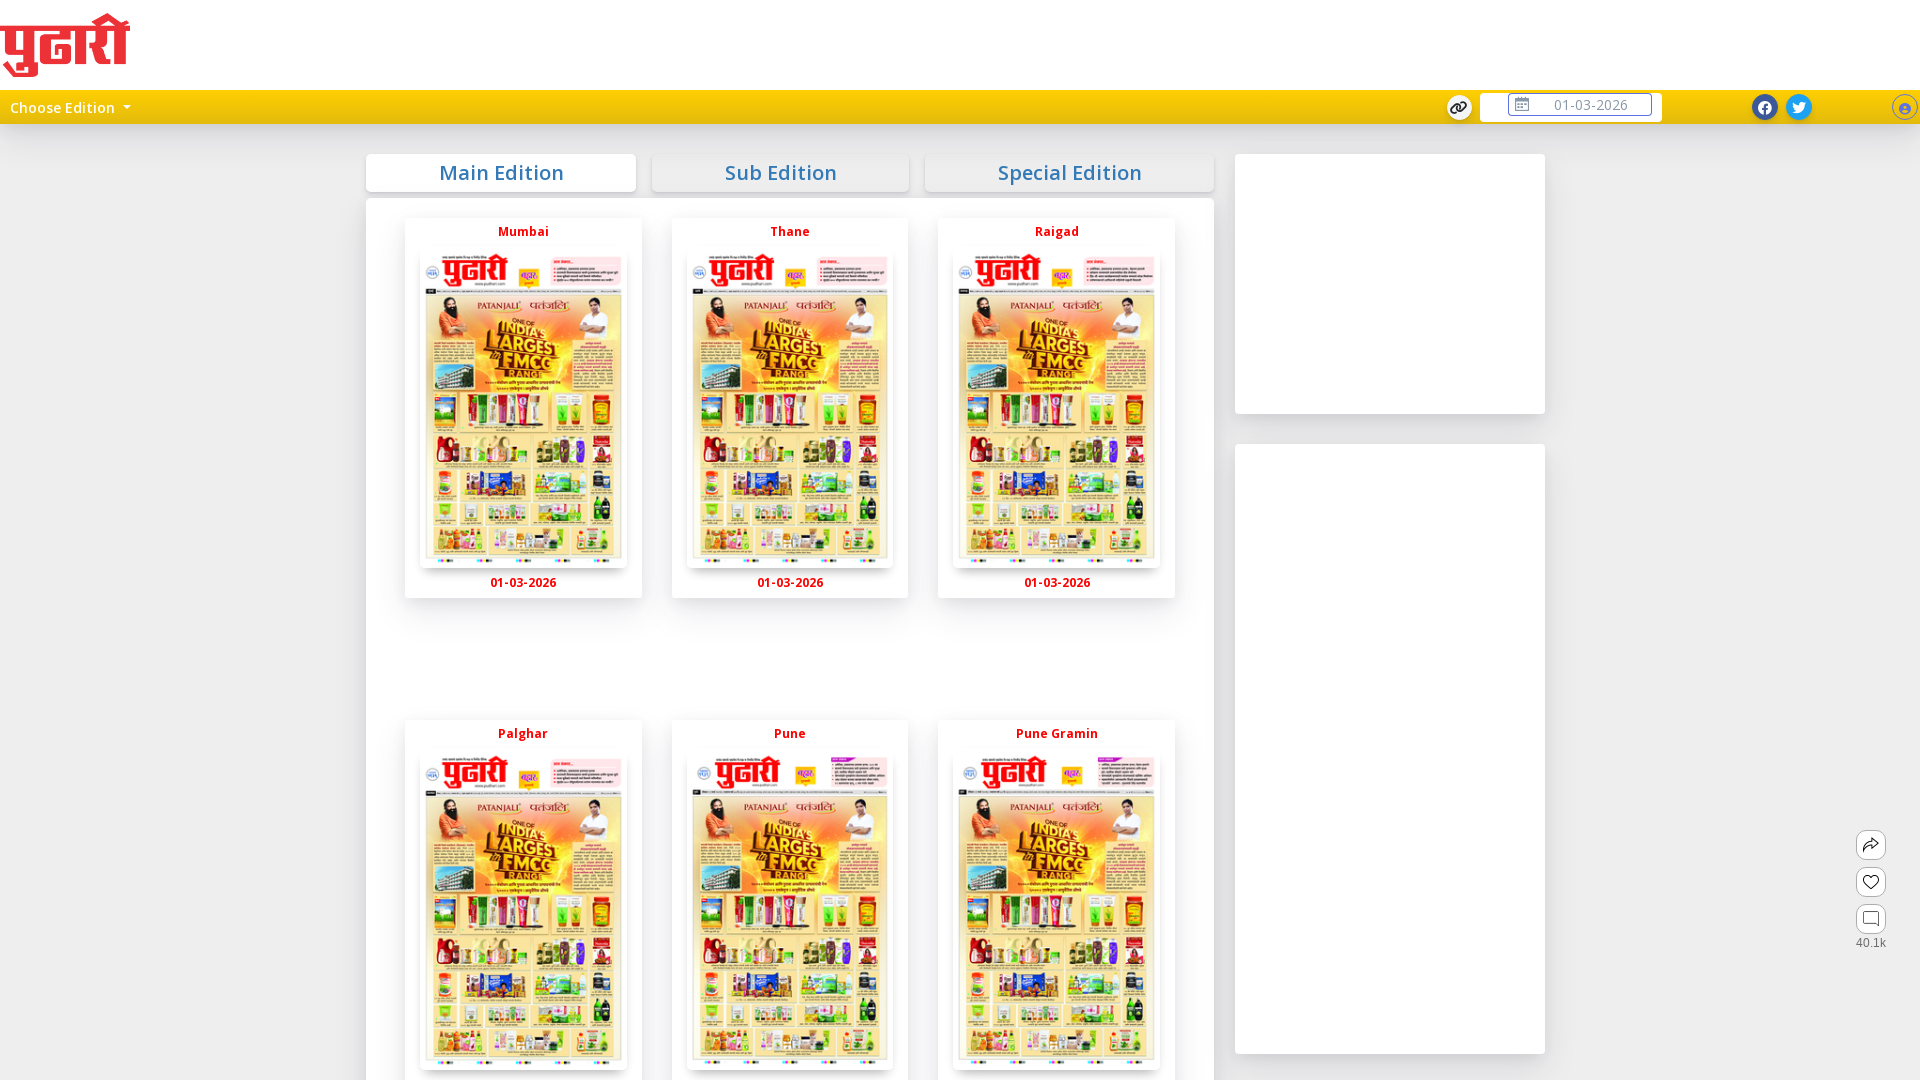